Tests dynamic content loading by clicking a Start button and waiting for the "Hello World!" text to become visible on the page

Starting URL: https://the-internet.herokuapp.com/dynamic_loading/1

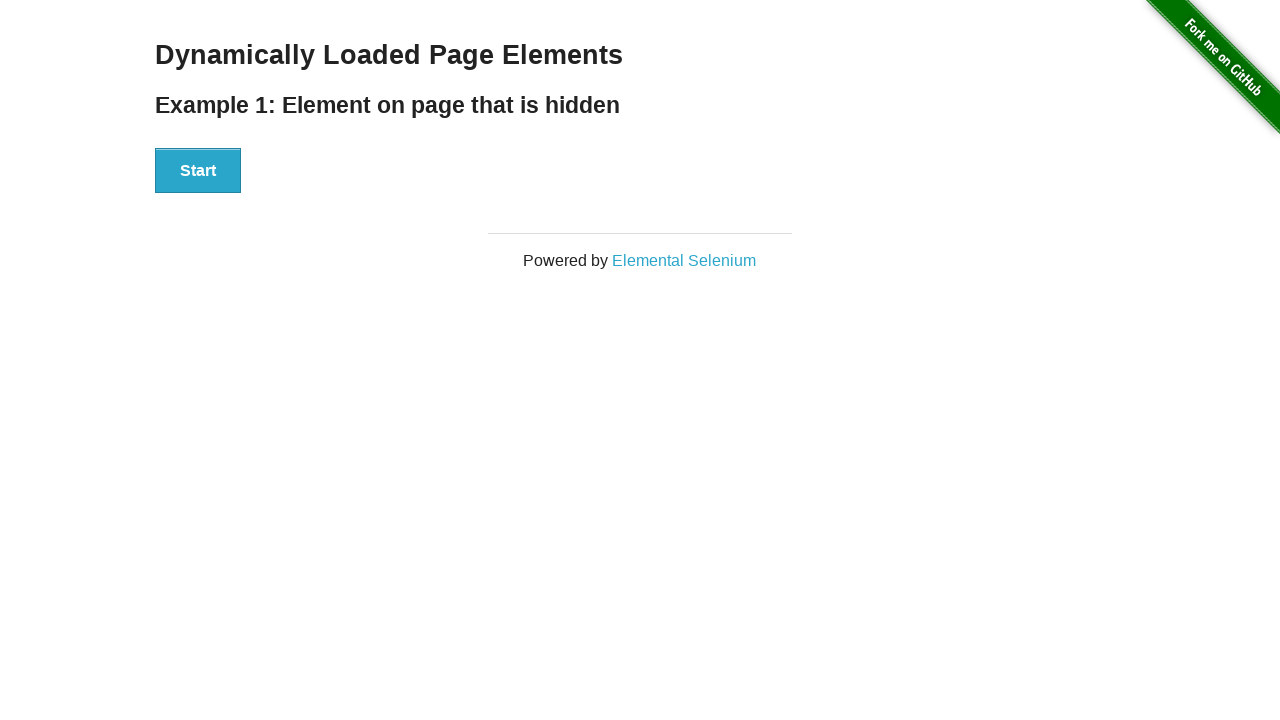

Clicked the Start button to trigger dynamic content loading at (198, 171) on xpath=//button
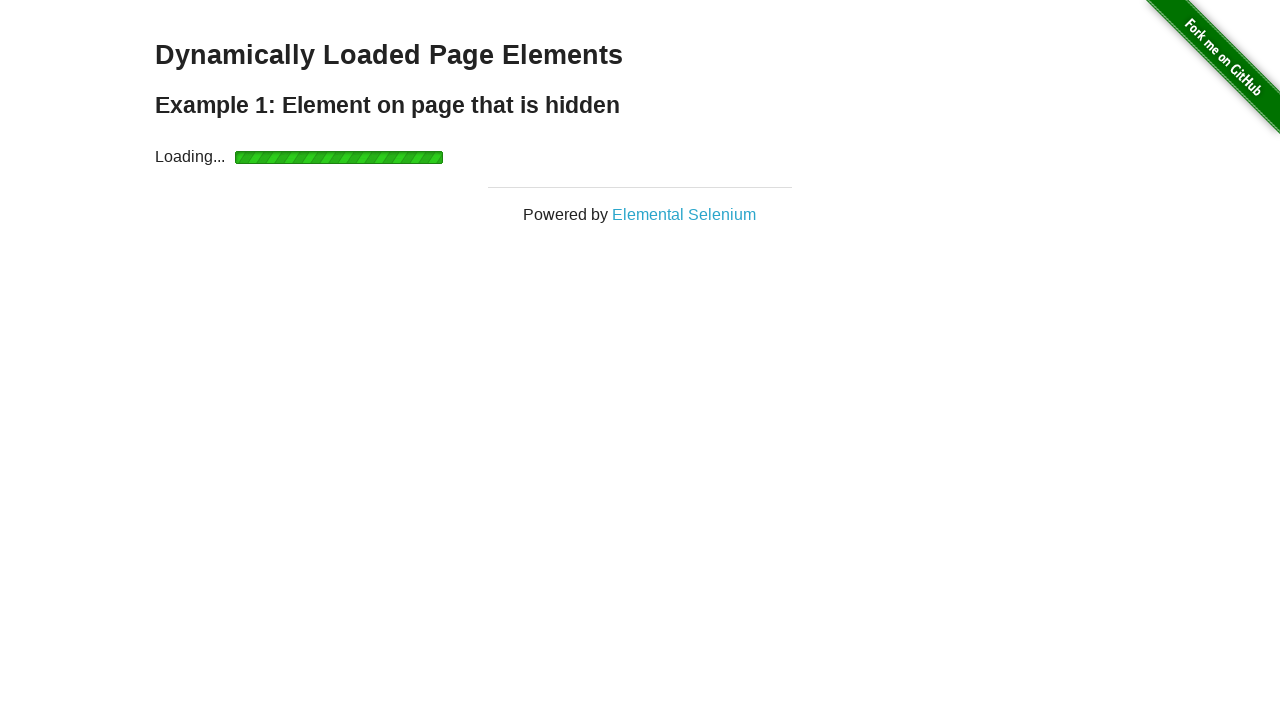

Waited for 'Hello World!' text to become visible
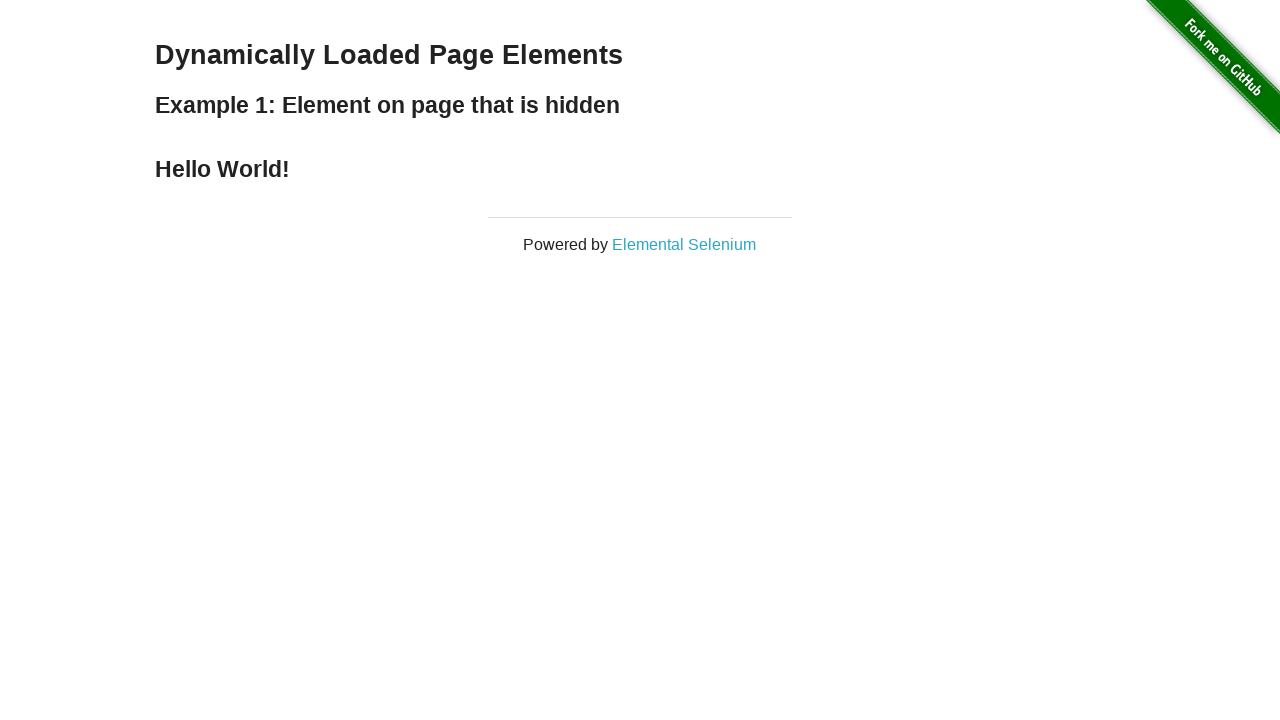

Located the 'Hello World!' text element
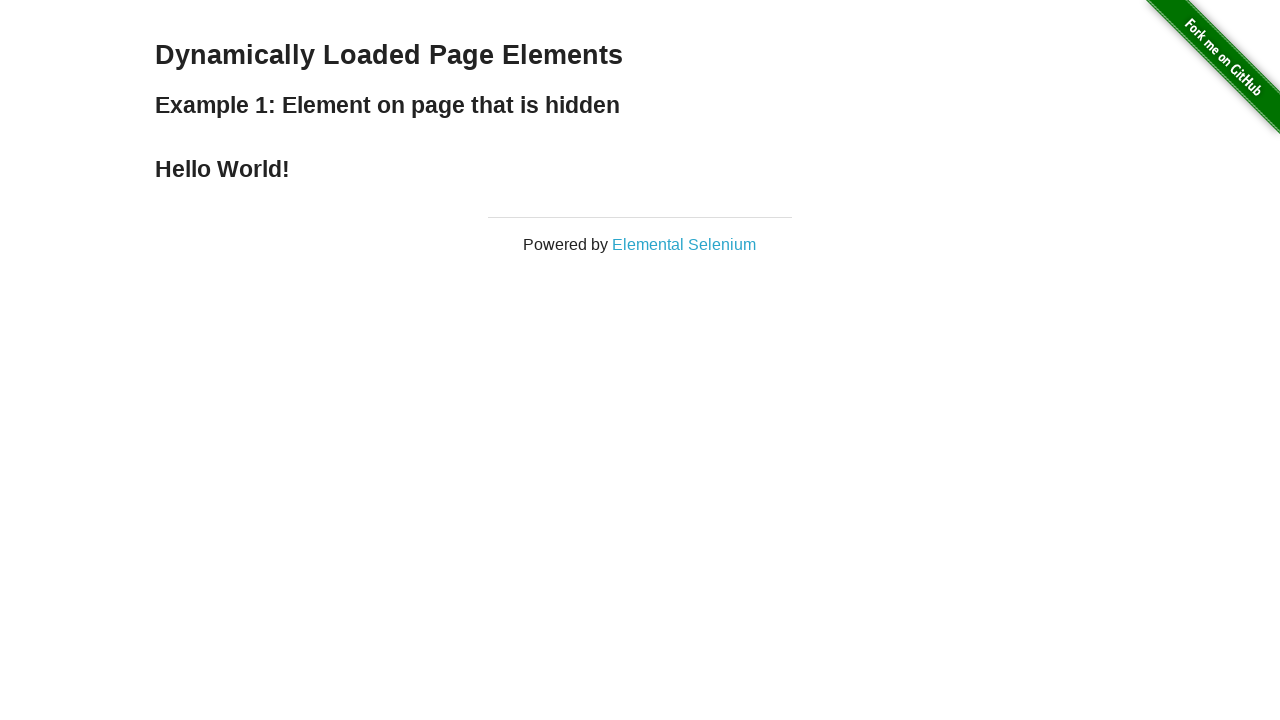

Verified that 'Hello World!' text is visible on the page
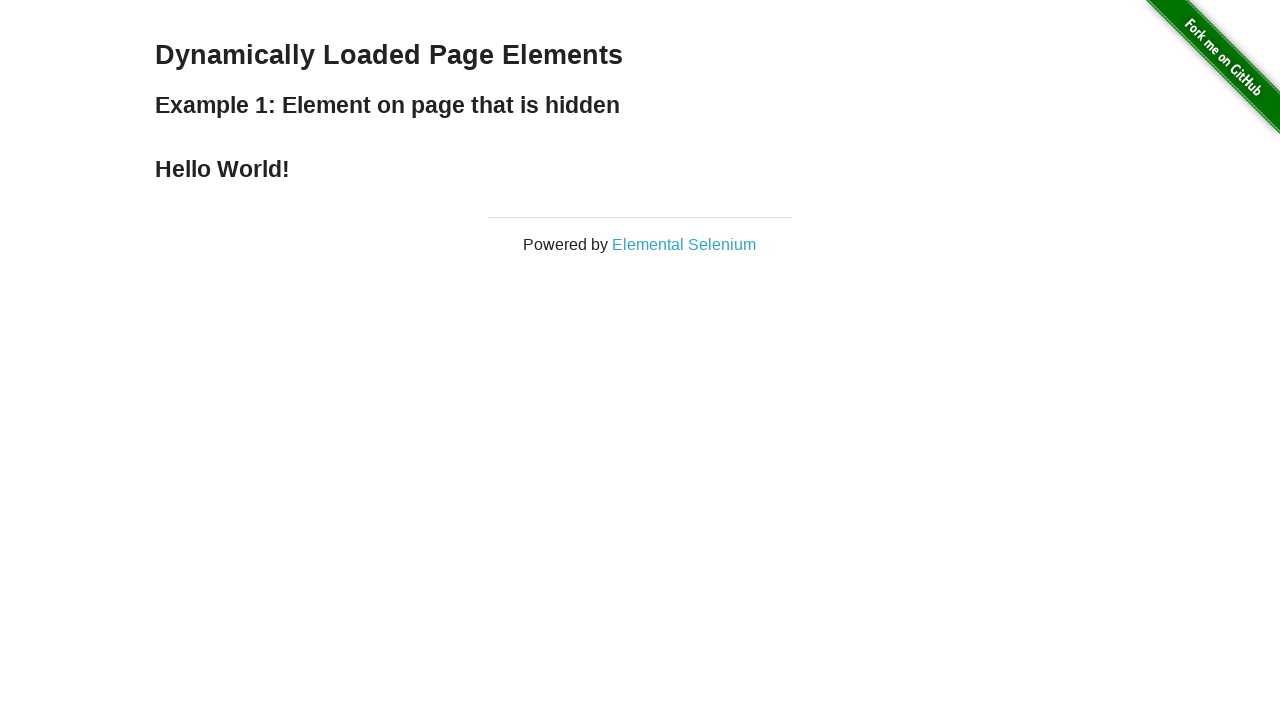

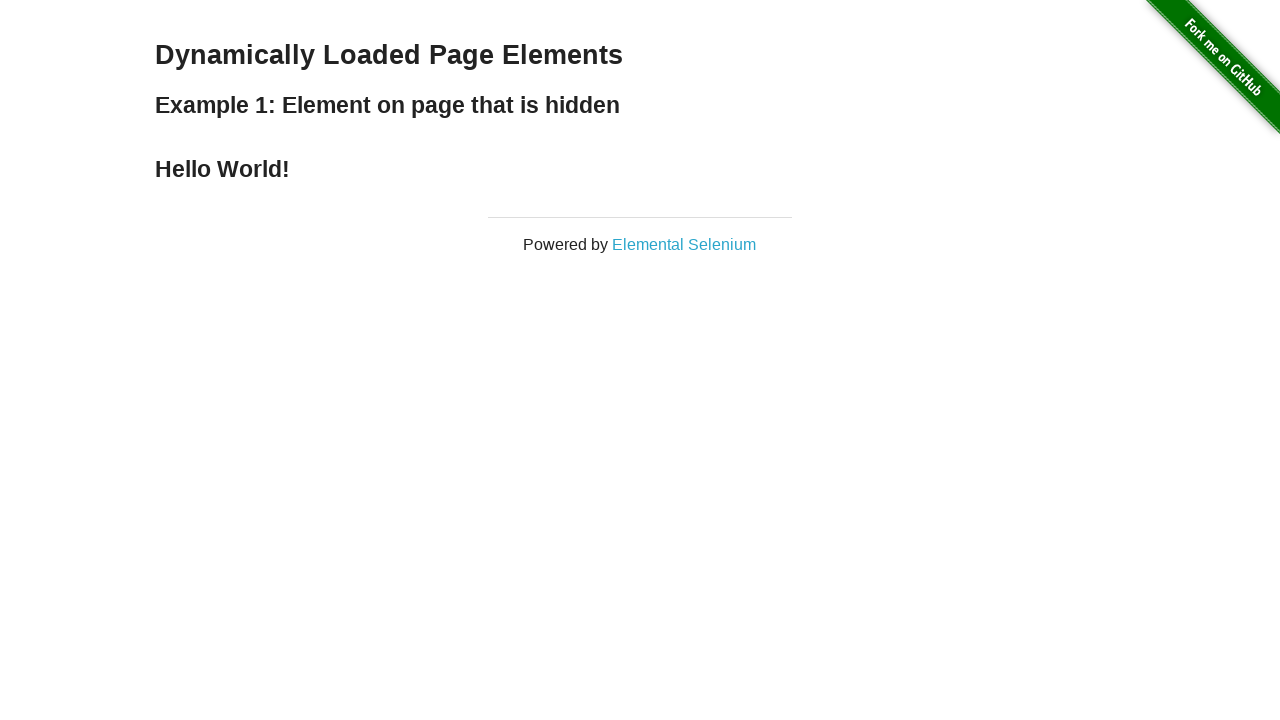